Tests selecting an option from a dropdown menu by clicking on "Option 1" and verifying it becomes selected

Starting URL: http://the-internet.herokuapp.com/dropdown

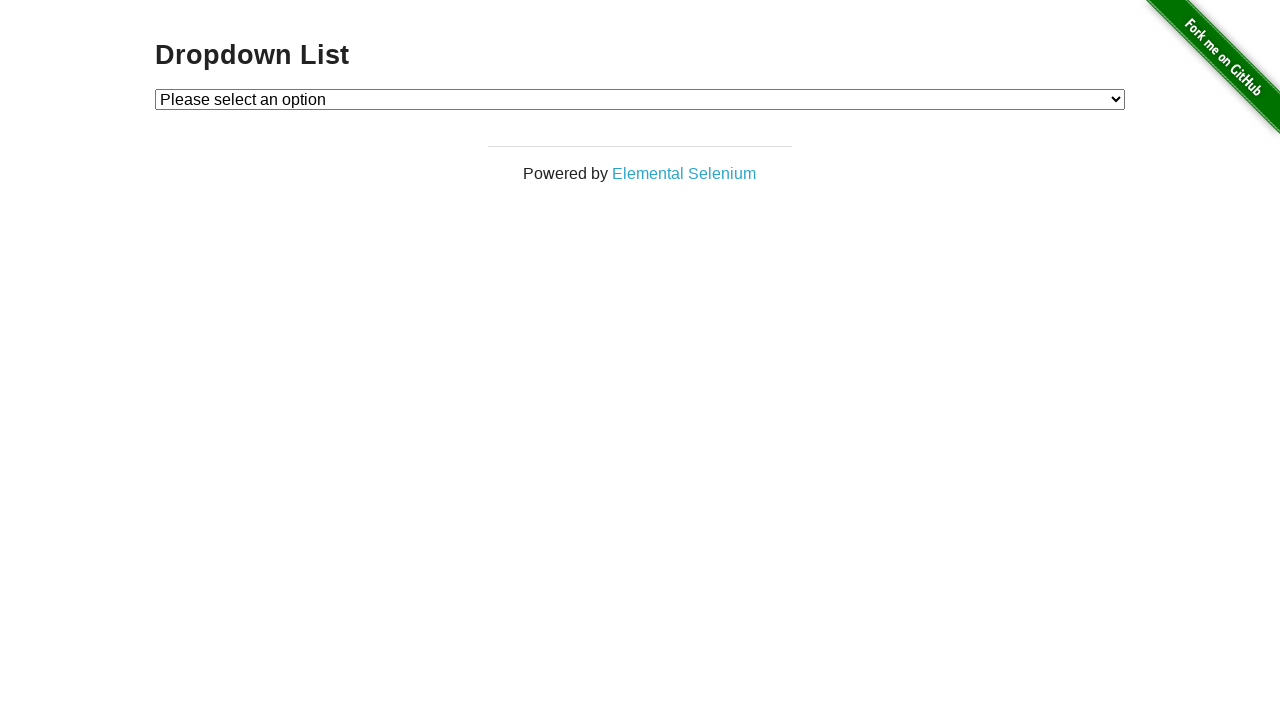

Selected 'Option 1' from the dropdown menu on #dropdown
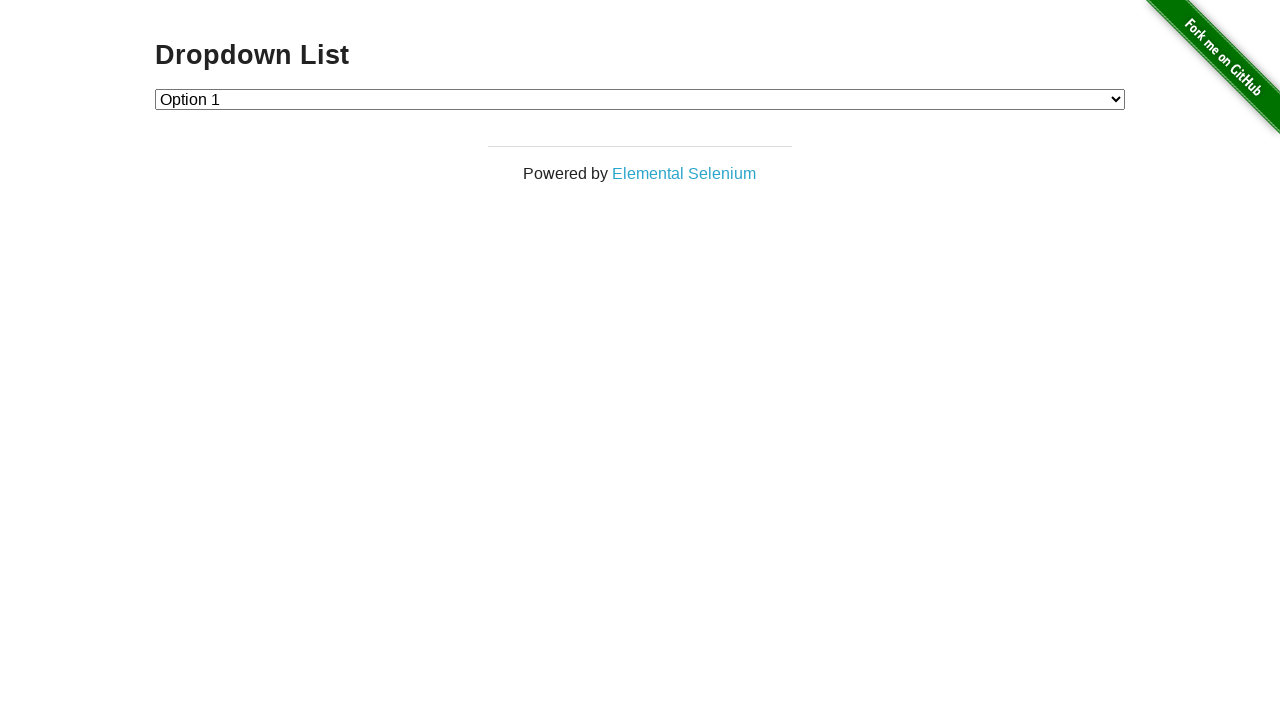

Retrieved the selected option value from dropdown
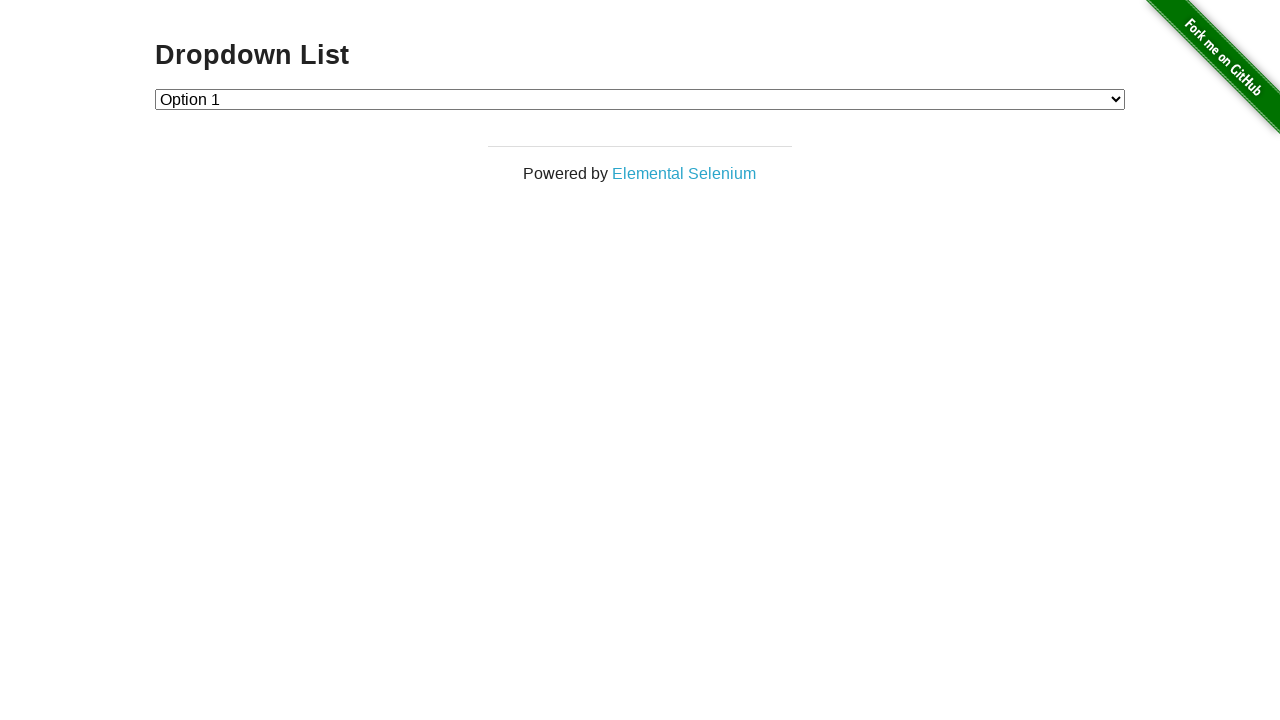

Verified that the selected option value is '1' (Option 1)
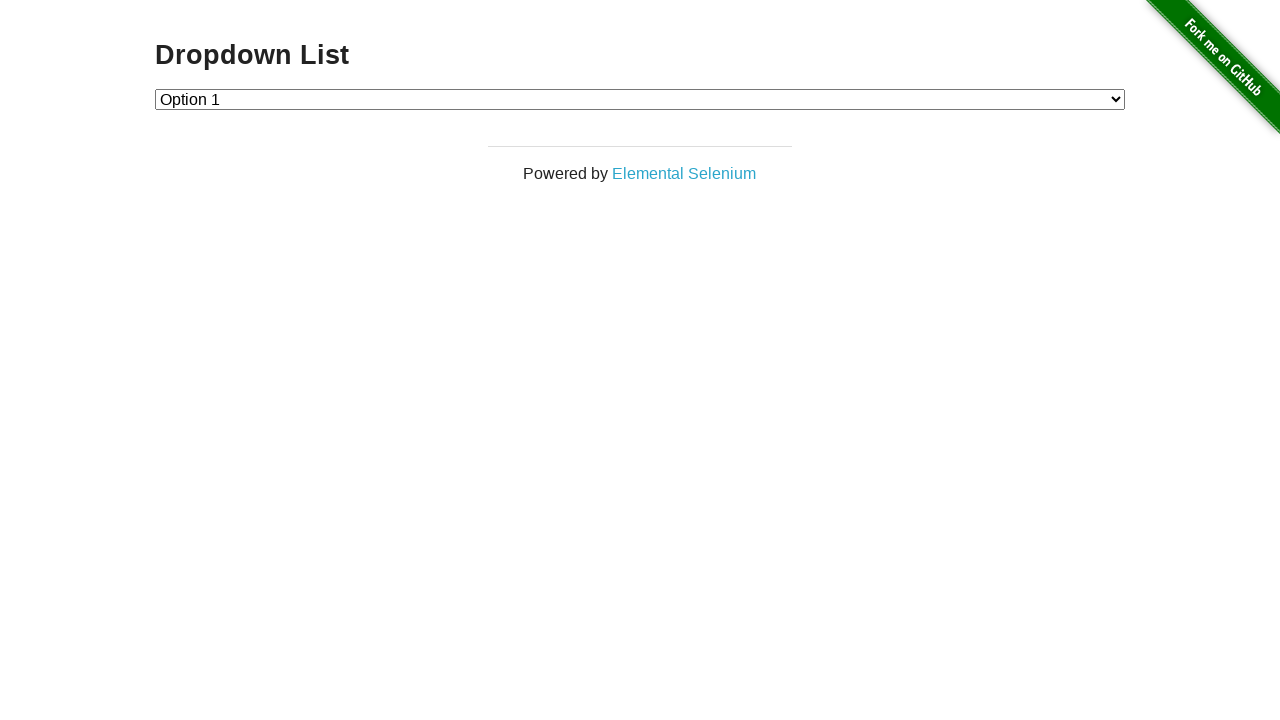

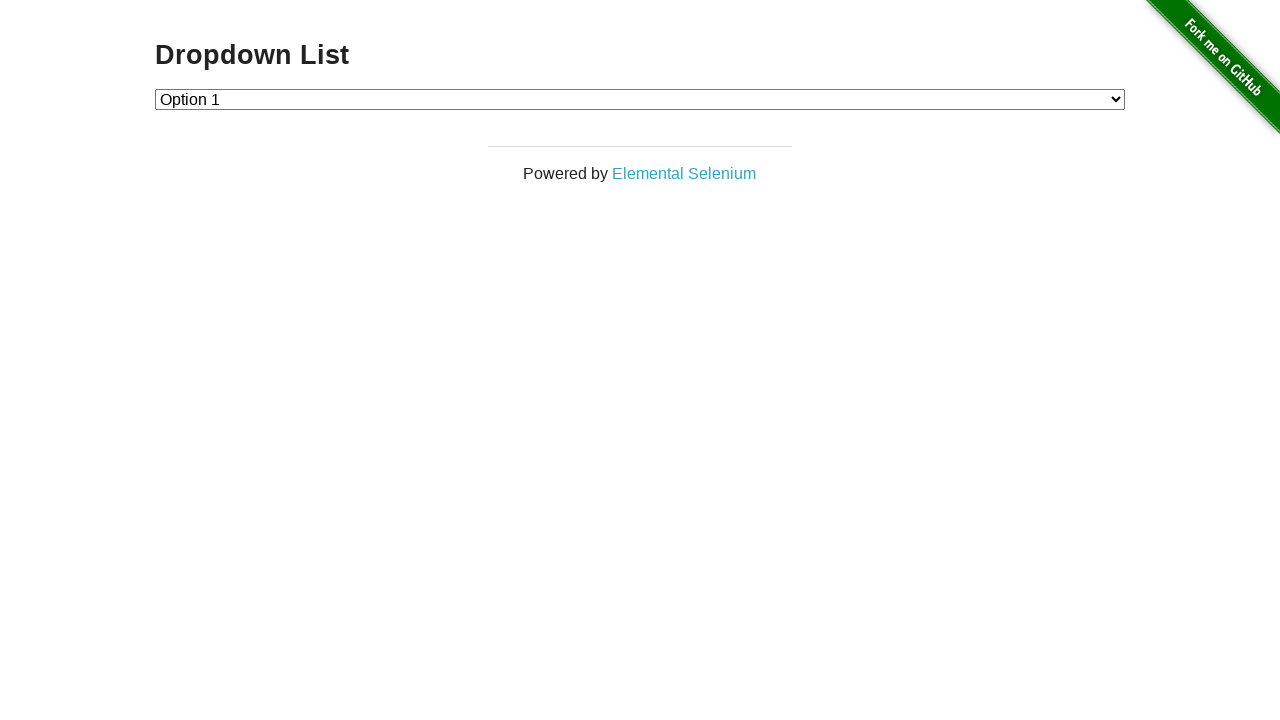